Tests basic browser navigation commands by navigating to VWO app, going back, refreshing, and going forward

Starting URL: https://app.vwo.com

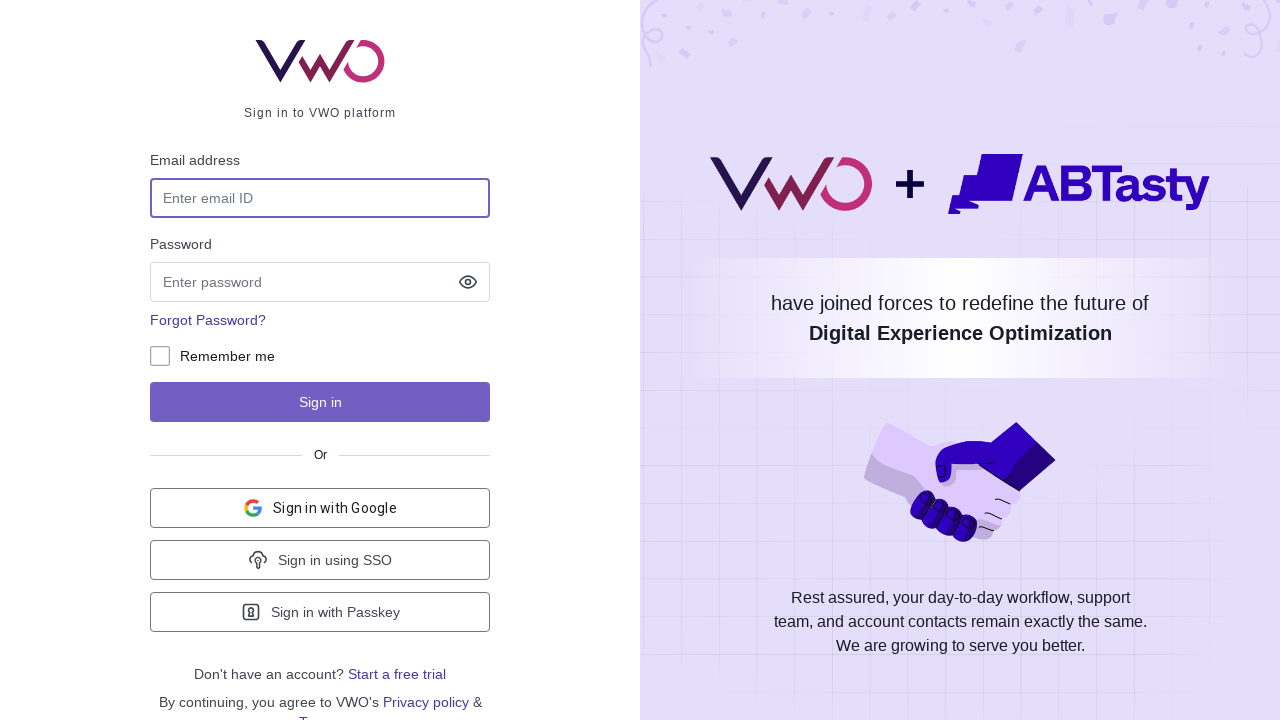

Navigated to VWO app at https://app.vwo.com
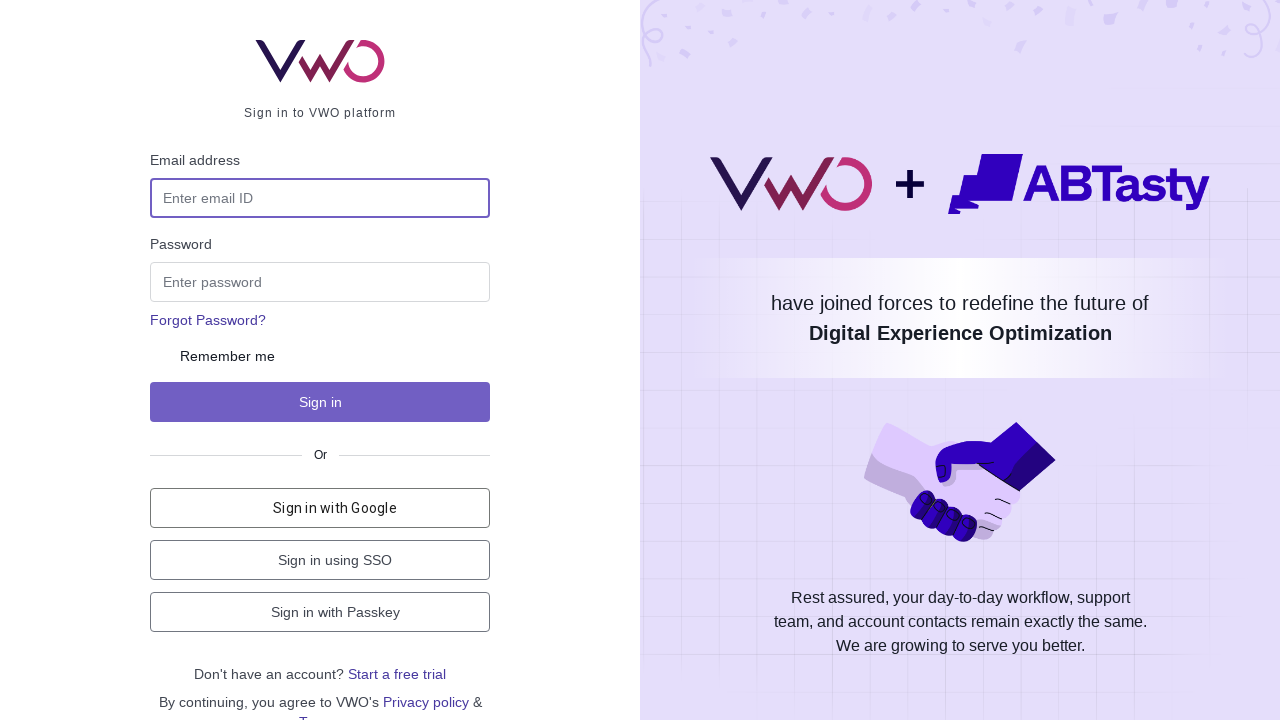

Navigated back in browser history
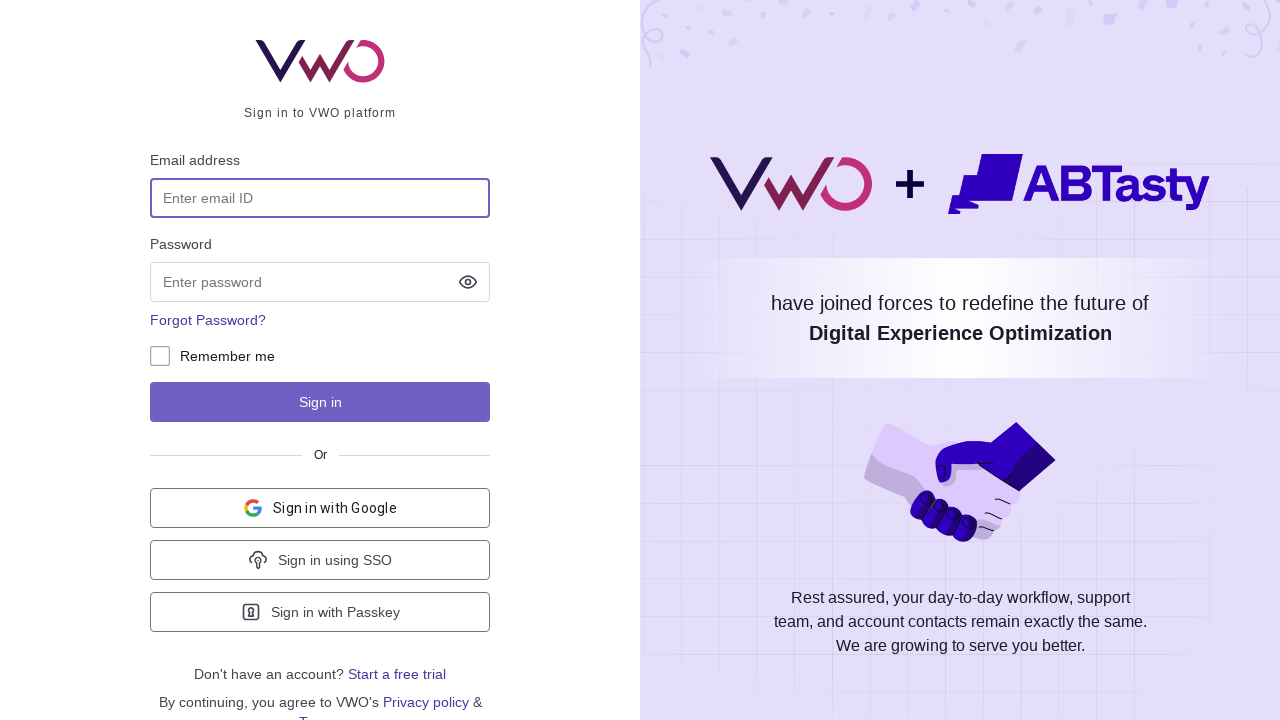

Refreshed the current page
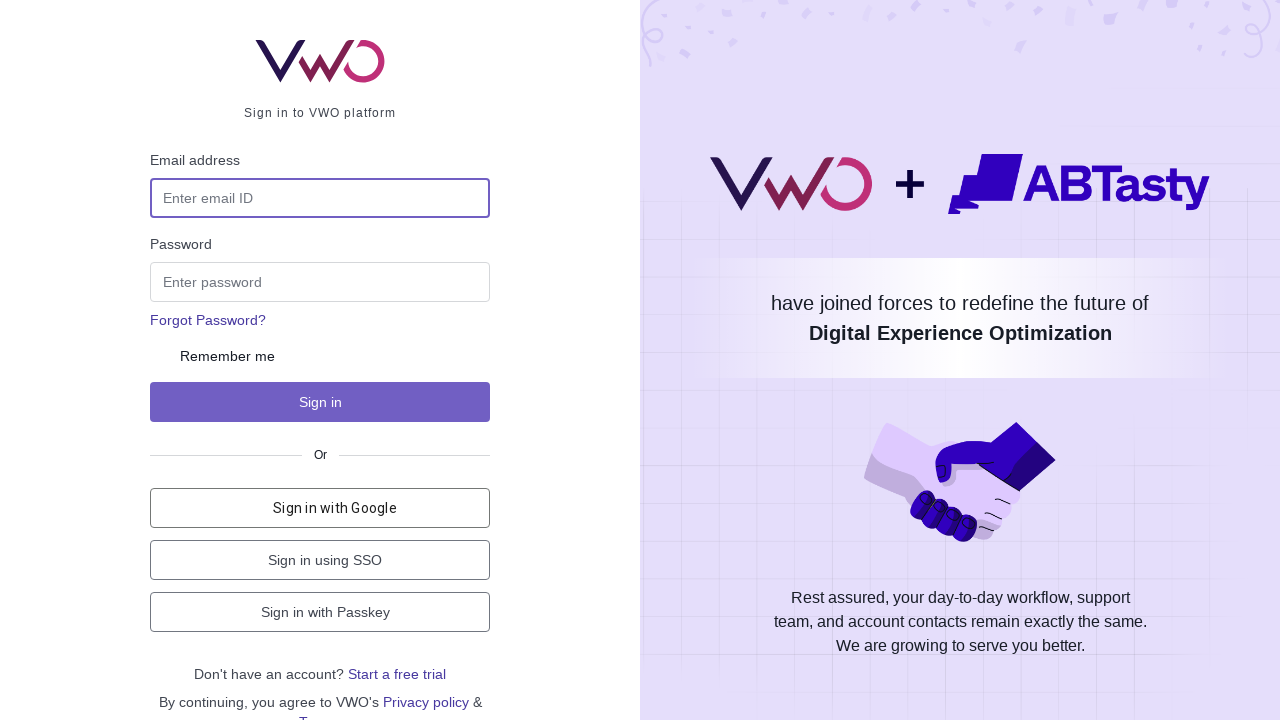

Navigated forward in browser history
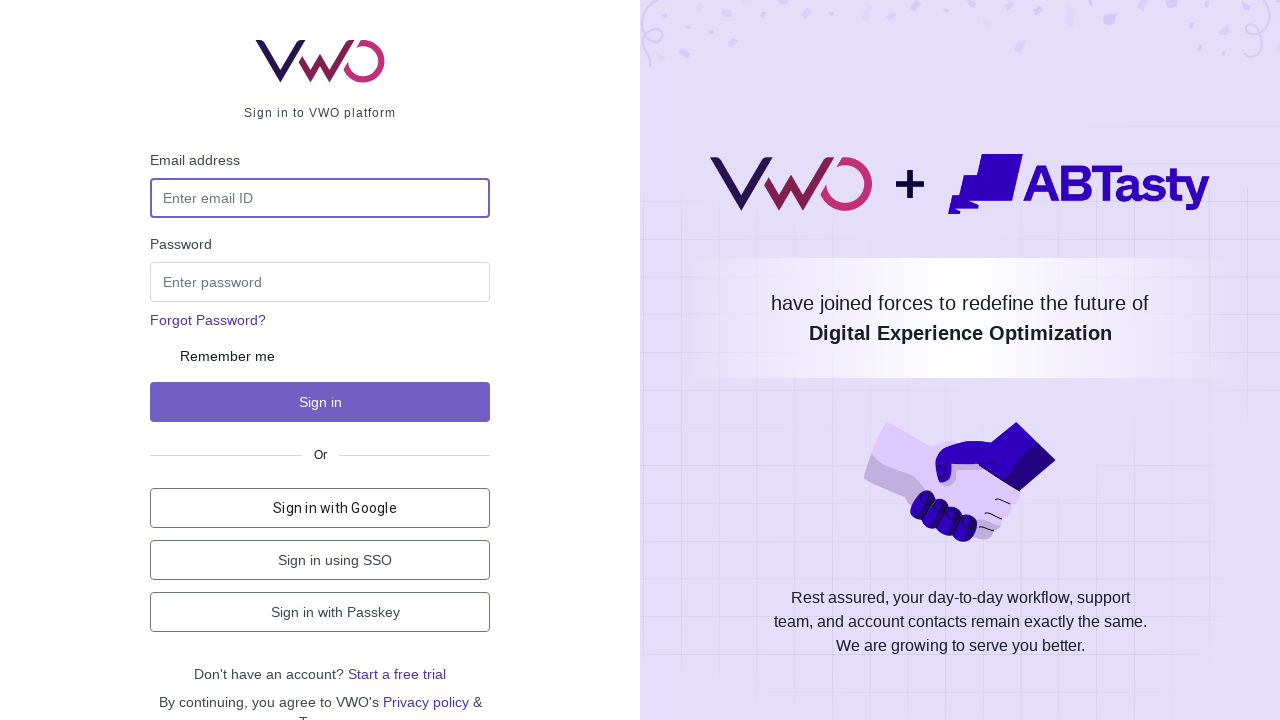

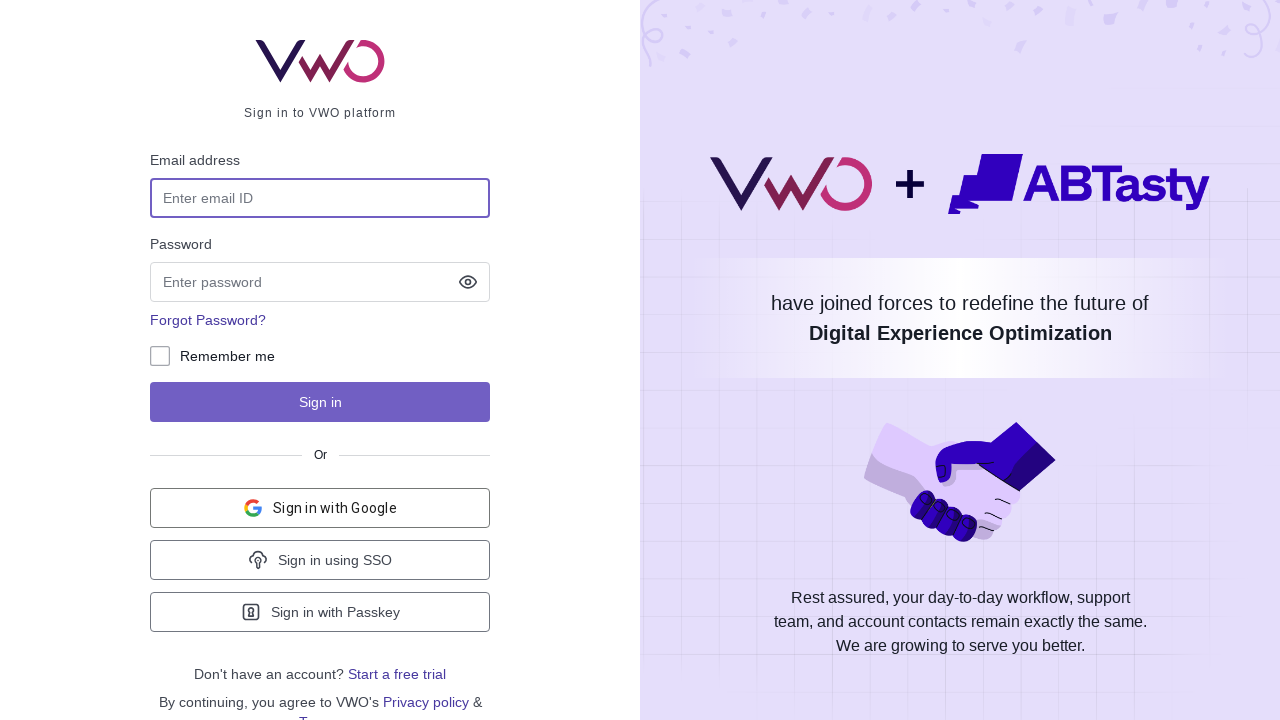